Tests auto-suggest input field by typing text into it

Starting URL: https://www.letskodeit.com/practice

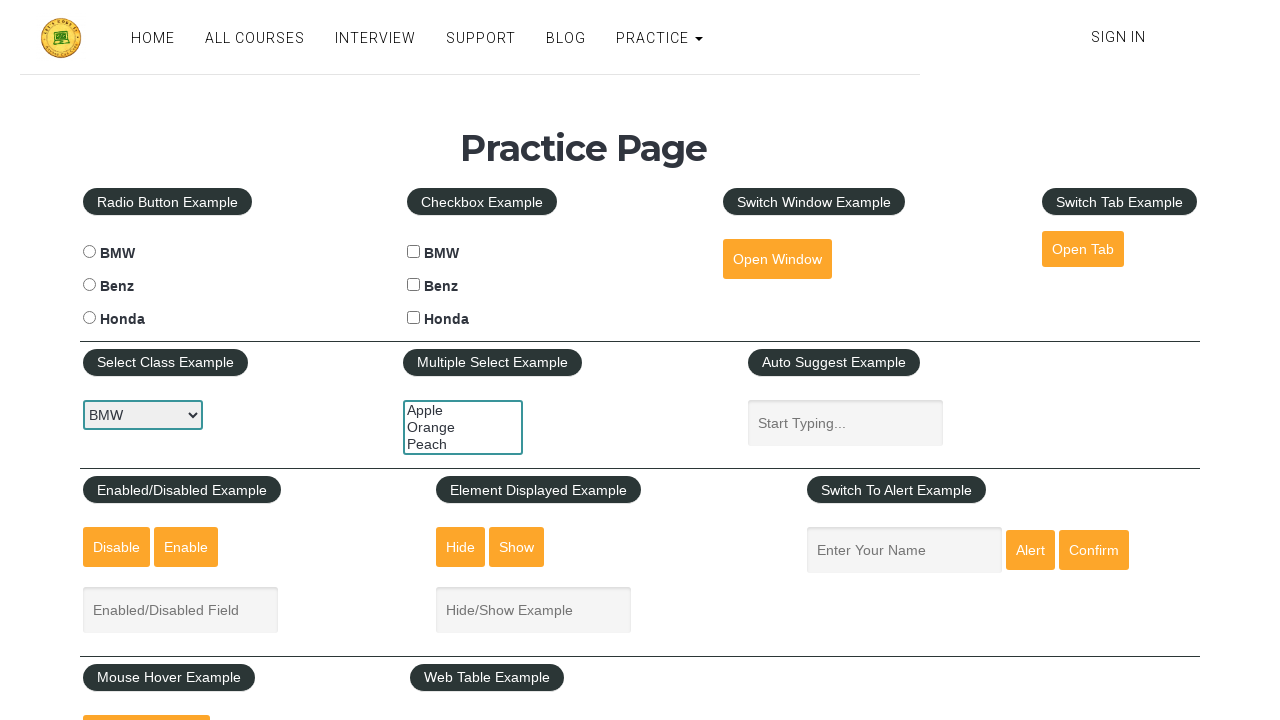

Filled auto-suggest field with 'Practice makes perfect' on #autosuggest
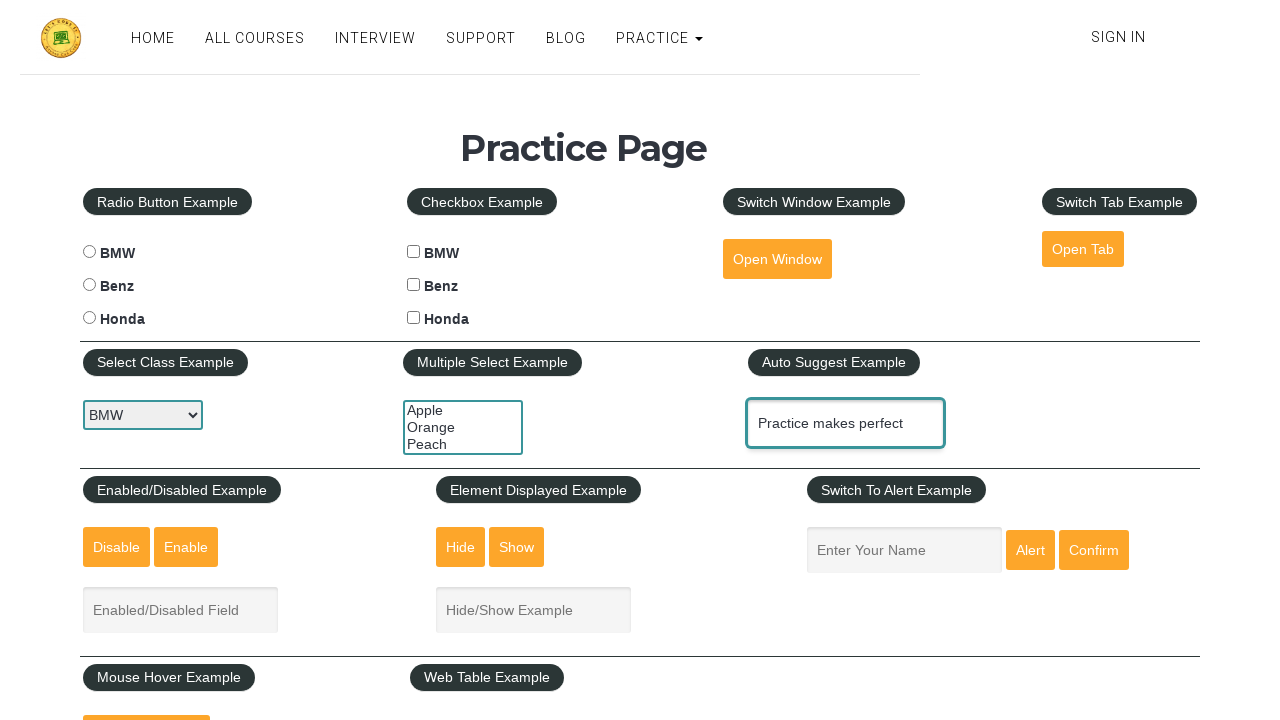

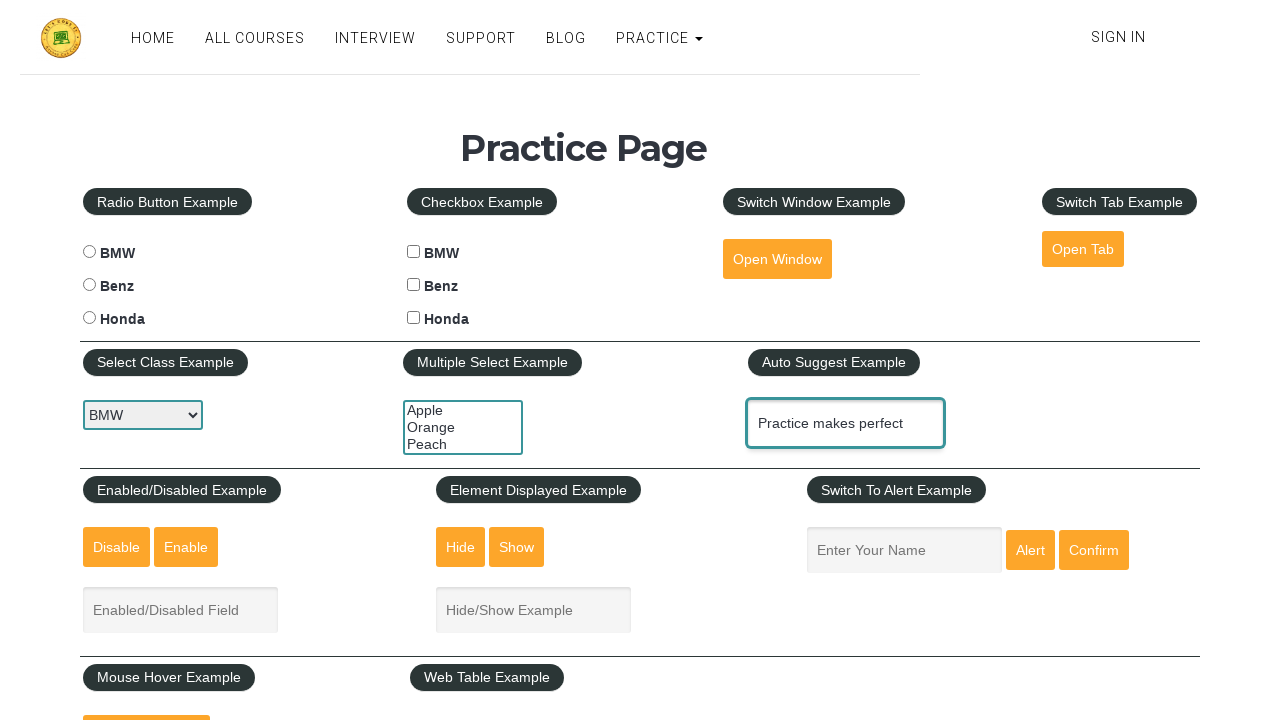